Tests that a saved change to an employee name persists after saving and switching employees

Starting URL: https://devmountain-qa.github.io/employee-manager/1.2_Version/index.html

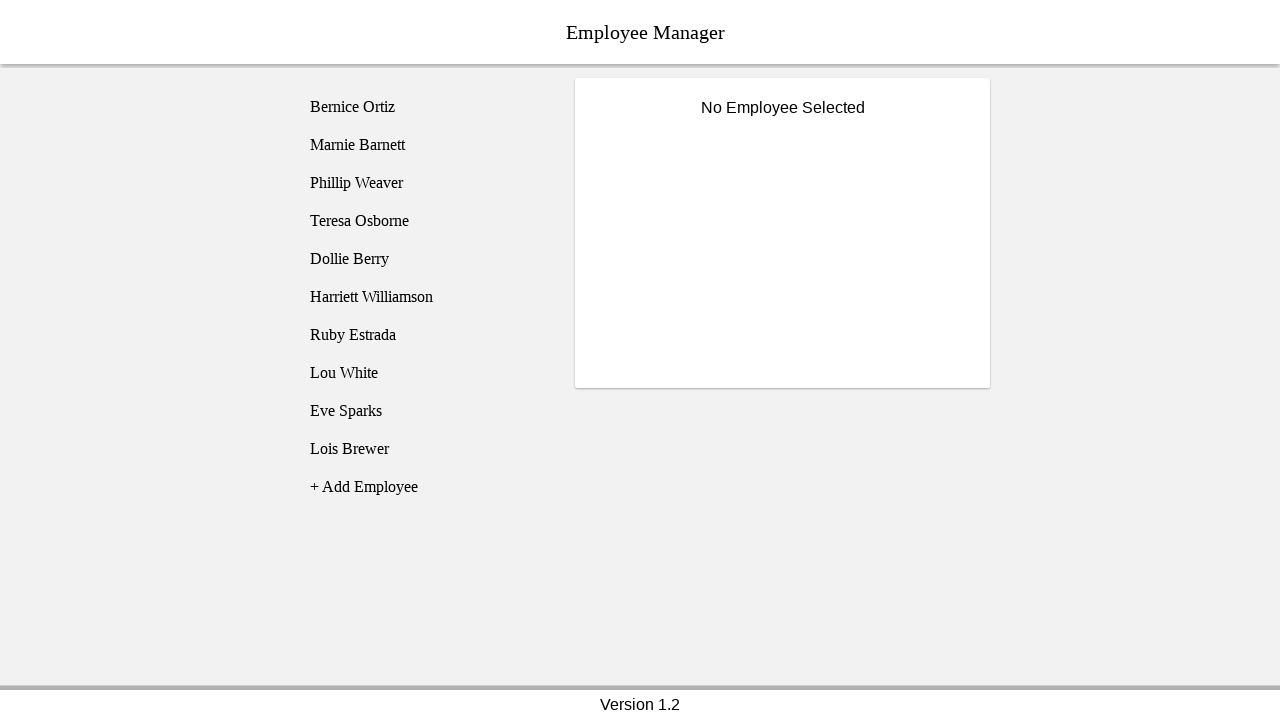

Clicked on Bernice Ortiz employee record at (425, 107) on [name='employee1']
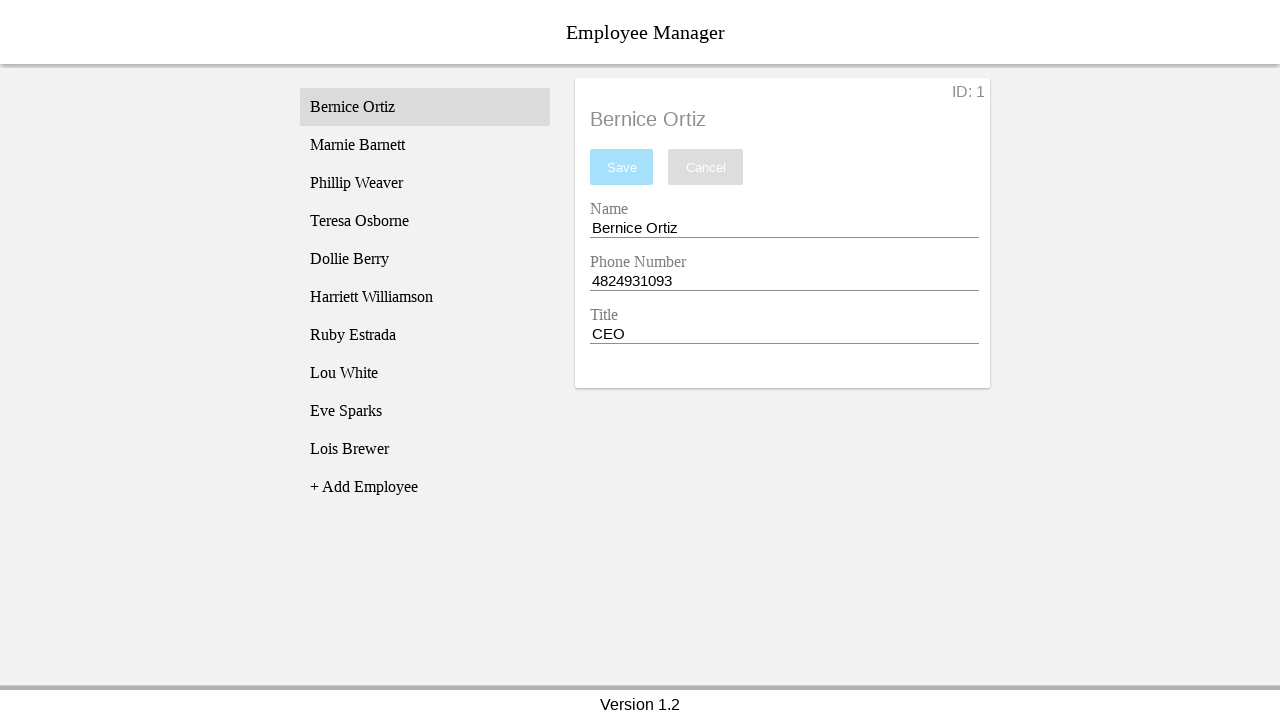

Name entry field became visible
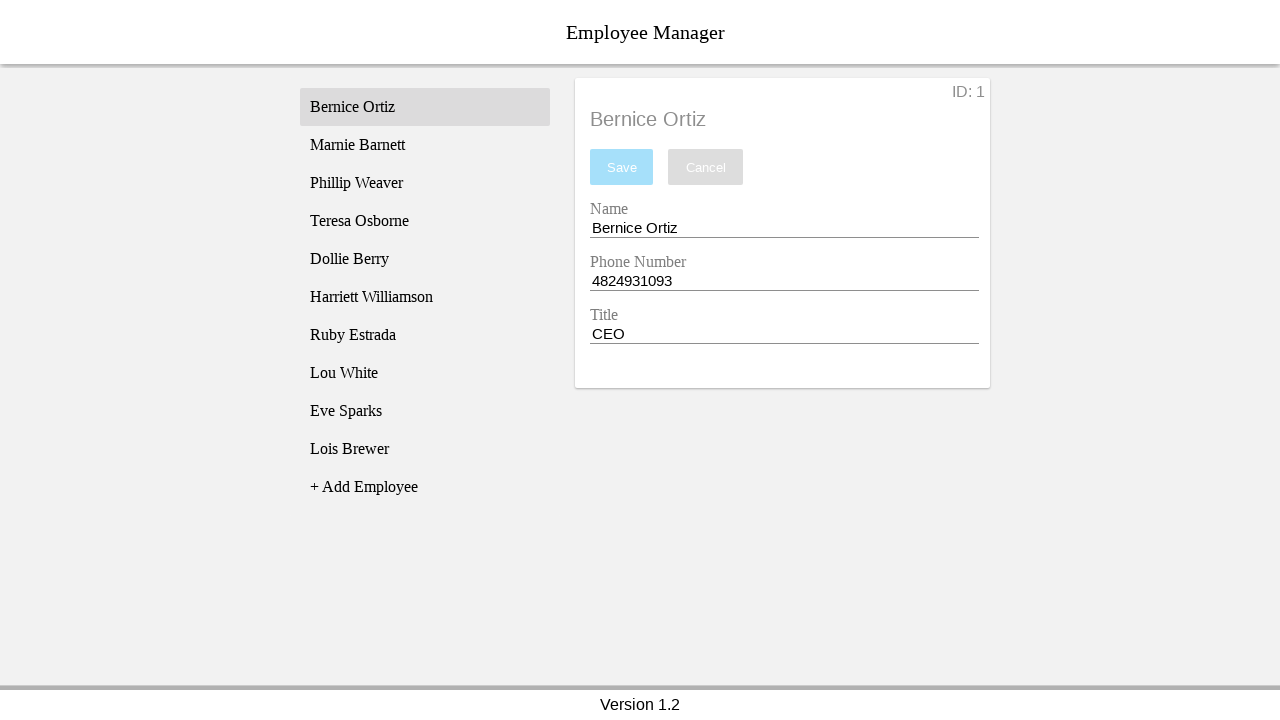

Entered 'Test Name' into the name field on [name='nameEntry']
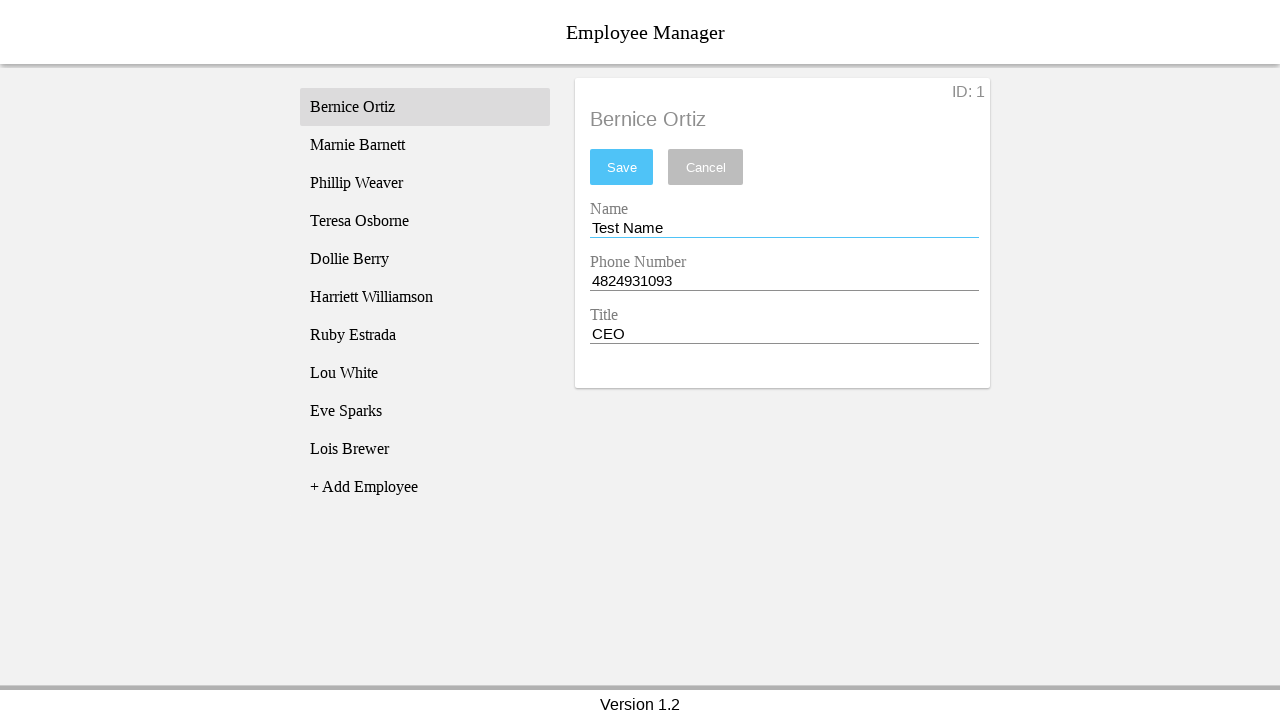

Clicked save button to save the name change at (622, 167) on #saveBtn
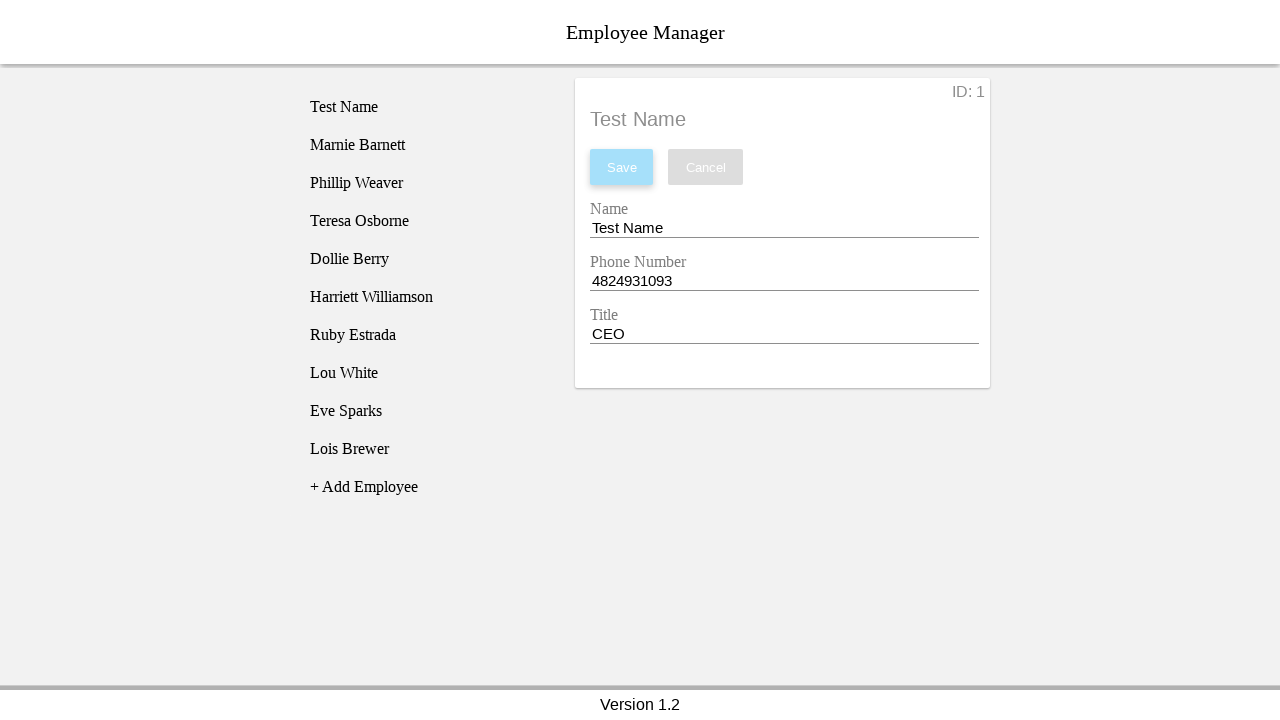

Clicked on Phillip Weaver employee record at (425, 183) on [name='employee3']
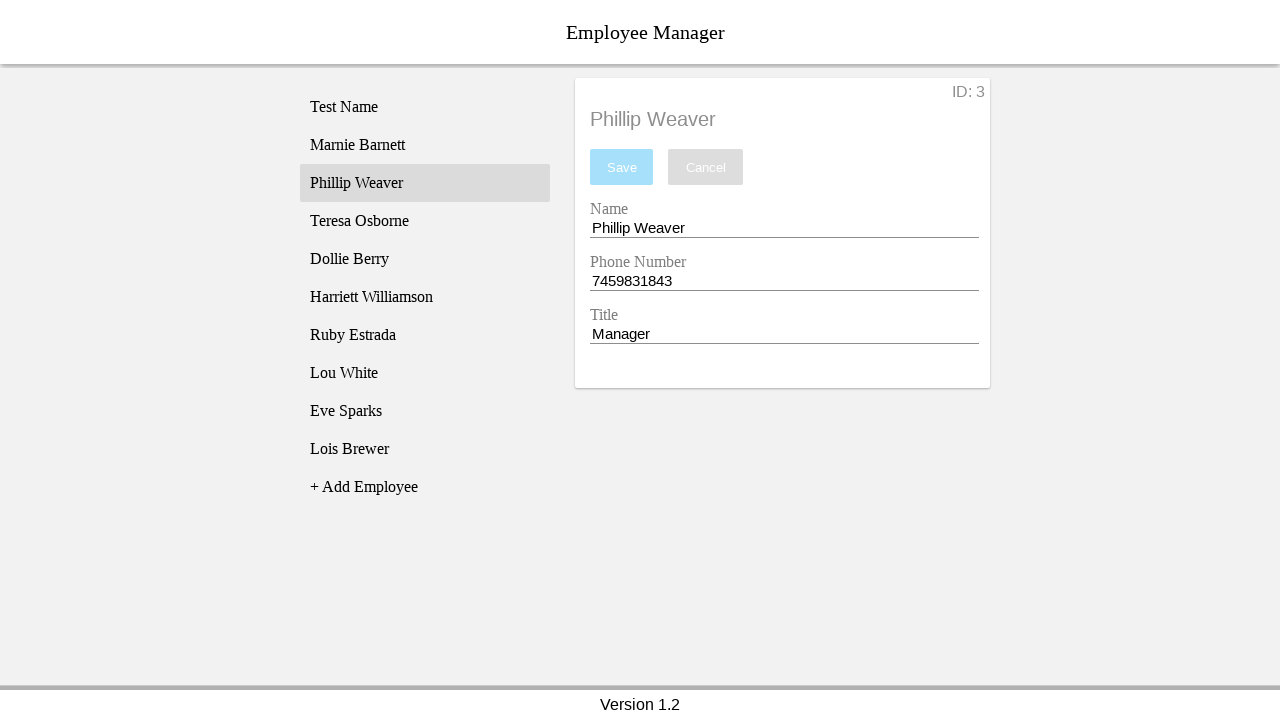

Phillip Weaver's employee details loaded
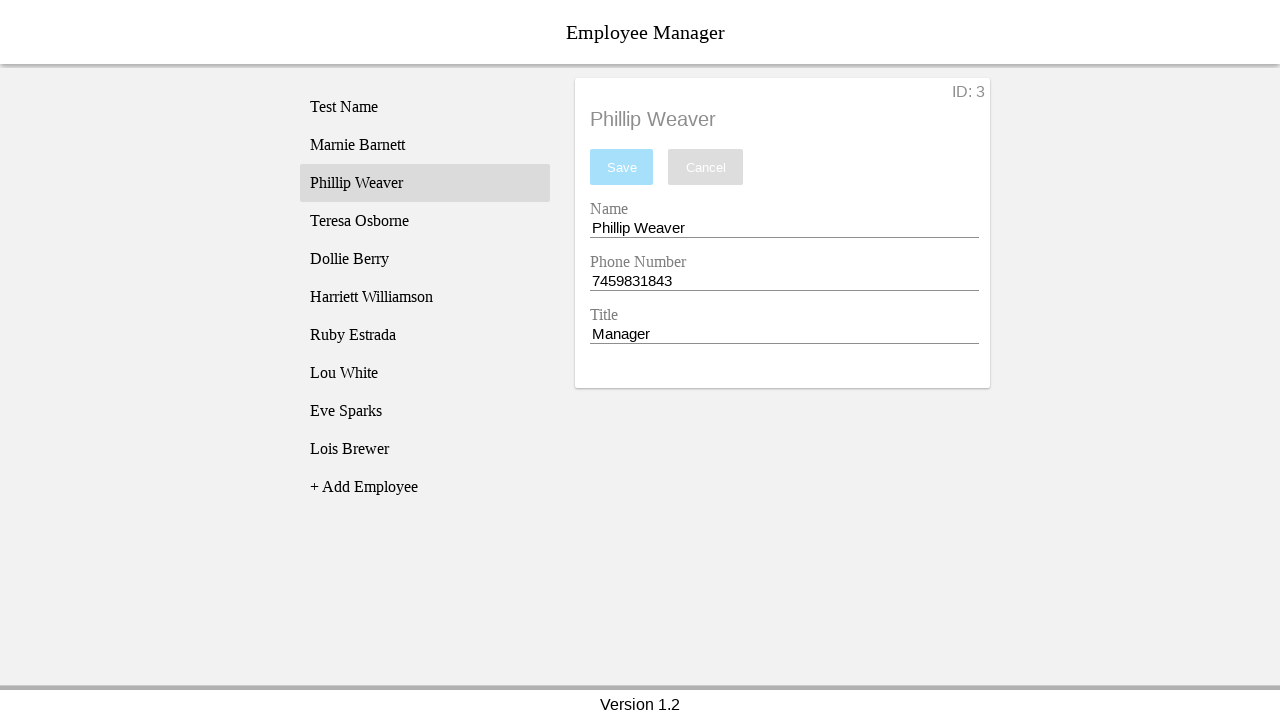

Clicked back on Bernice Ortiz employee record to verify saved change at (425, 107) on [name='employee1']
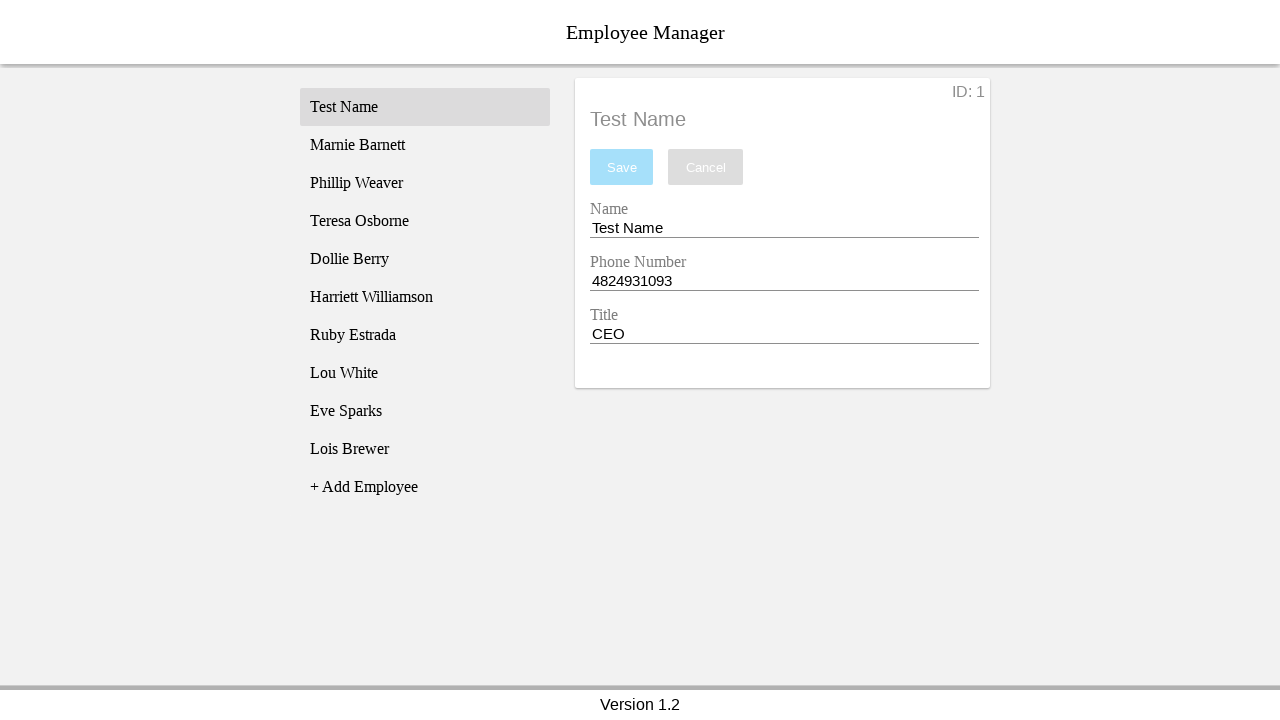

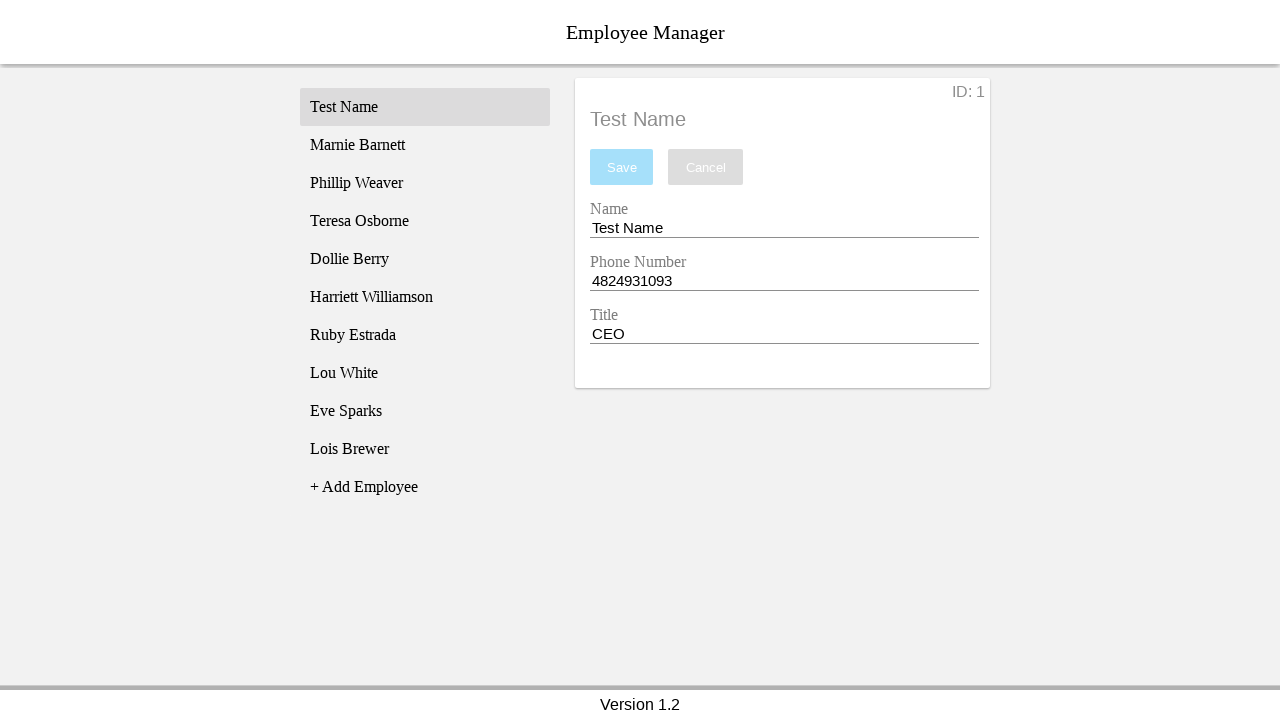